Tests drag and drop functionality by dragging a draggable element and dropping it onto a droppable target element

Starting URL: https://jqueryui.com/resources/demos/droppable/default.html

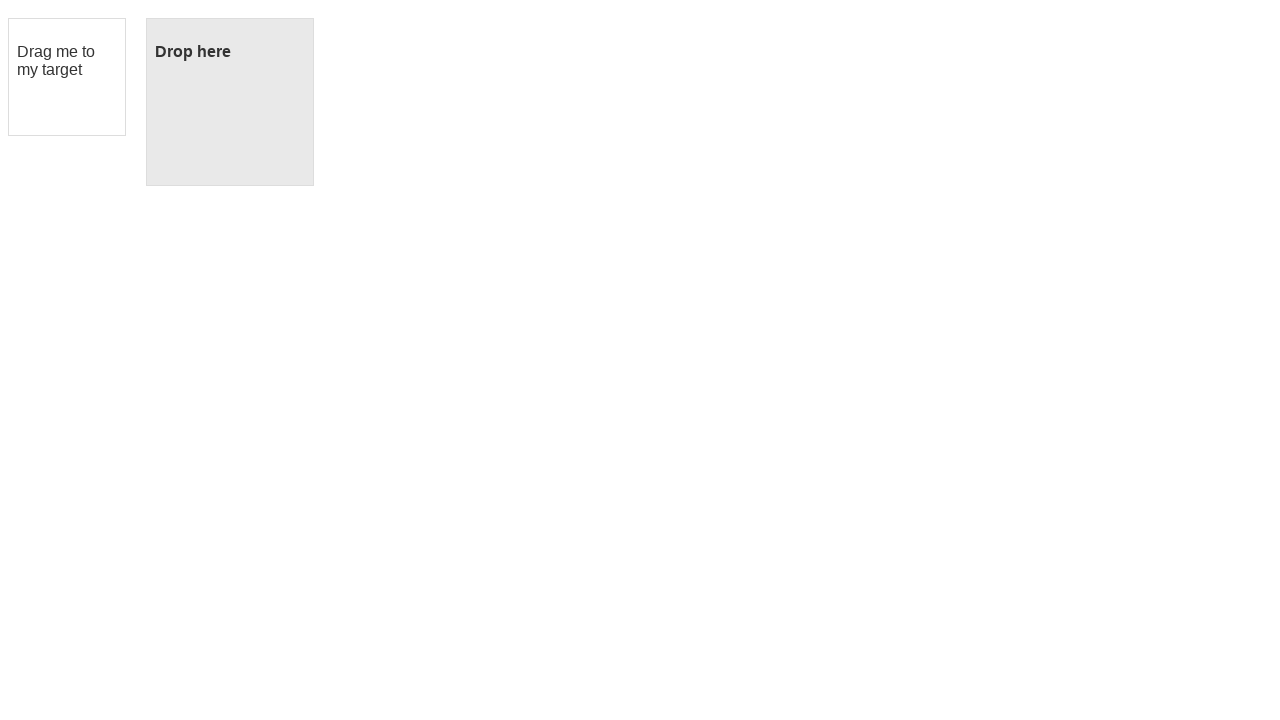

Navigated to jQuery UI droppable demo page
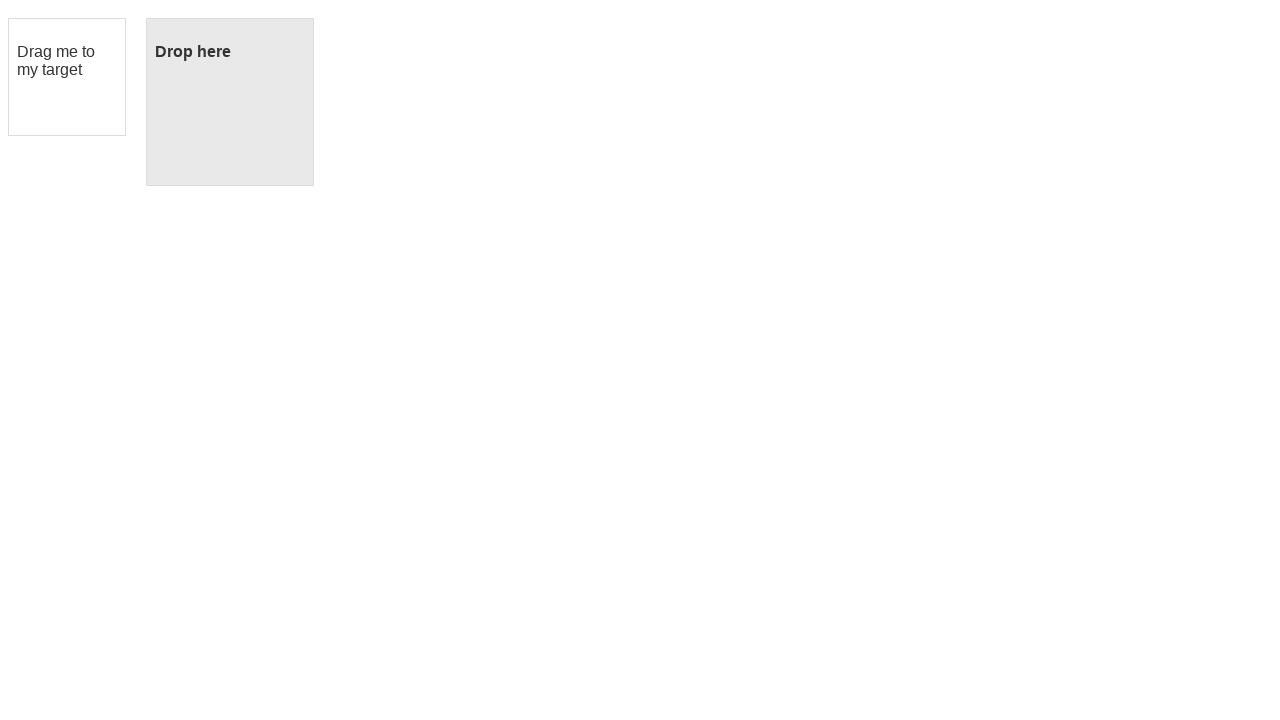

Located draggable element with id 'draggable'
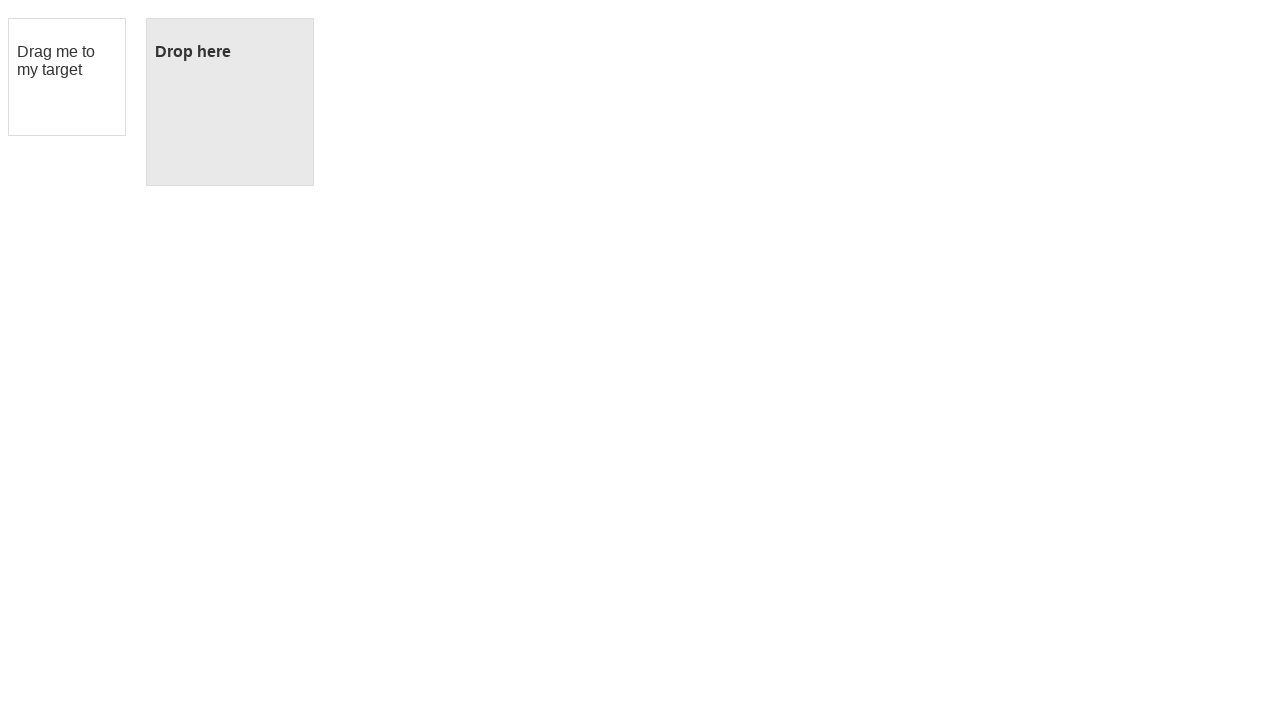

Located droppable target element with id 'droppable'
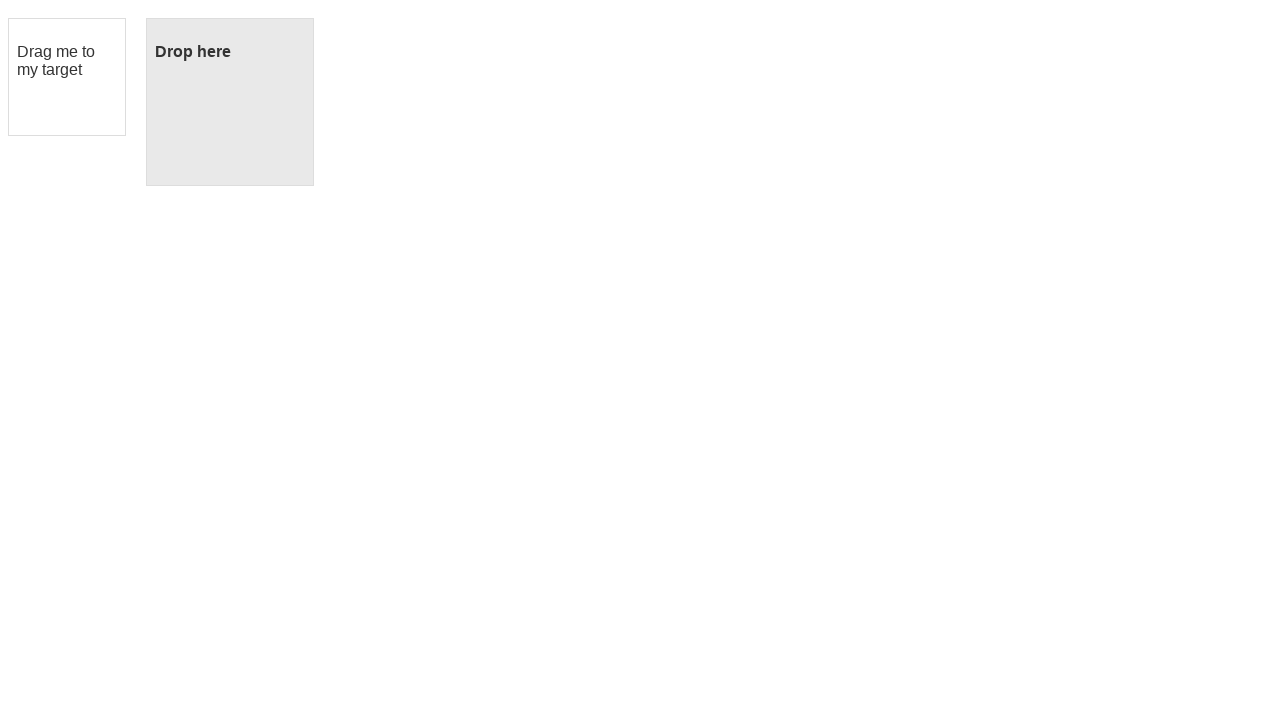

Successfully dragged draggable element and dropped it onto droppable target at (230, 102)
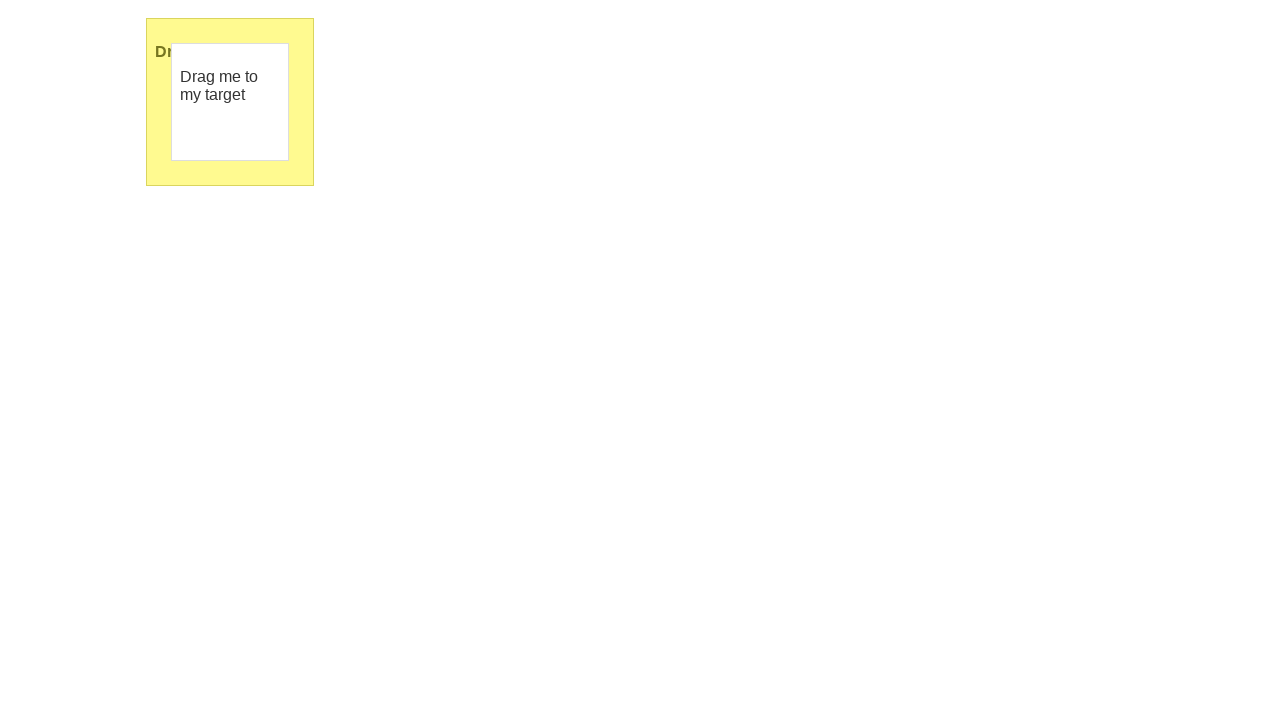

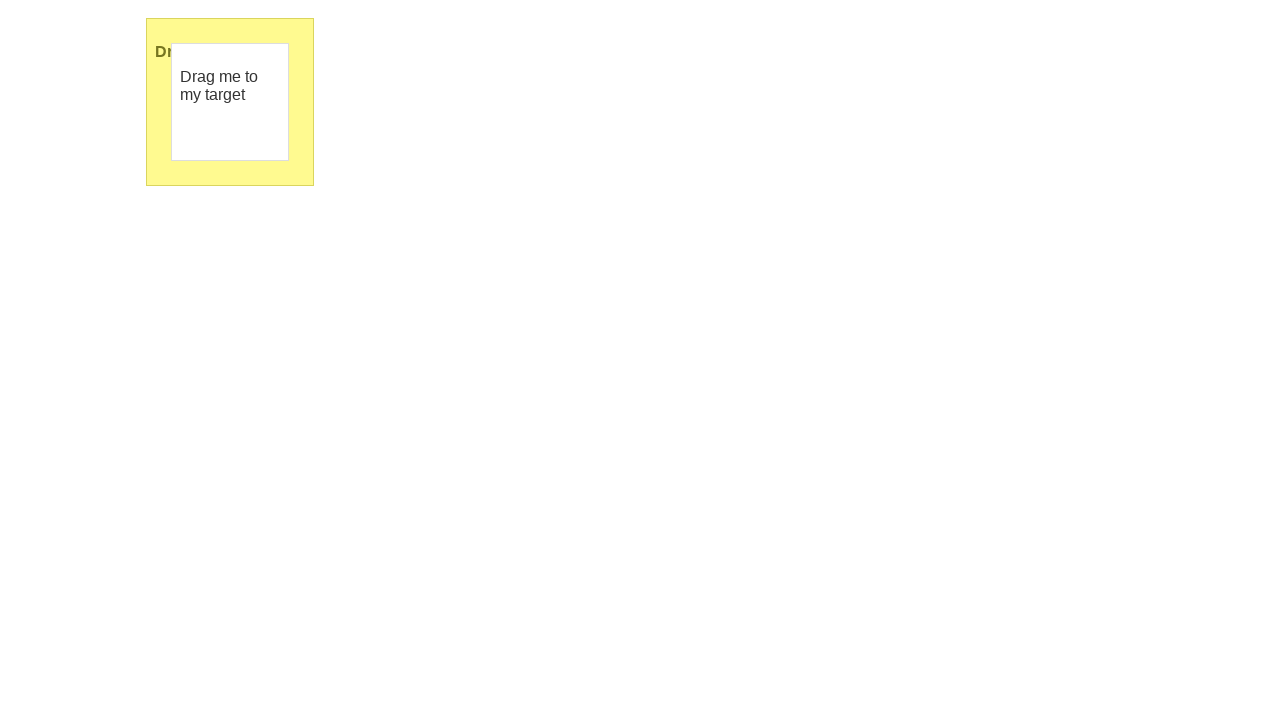